Tests the GreenKart product search functionality by searching for "ca" to verify 4 products appear, then clearing and searching for "cucumber" to verify 1 product appears

Starting URL: https://rahulshettyacademy.com/seleniumPractise/#/

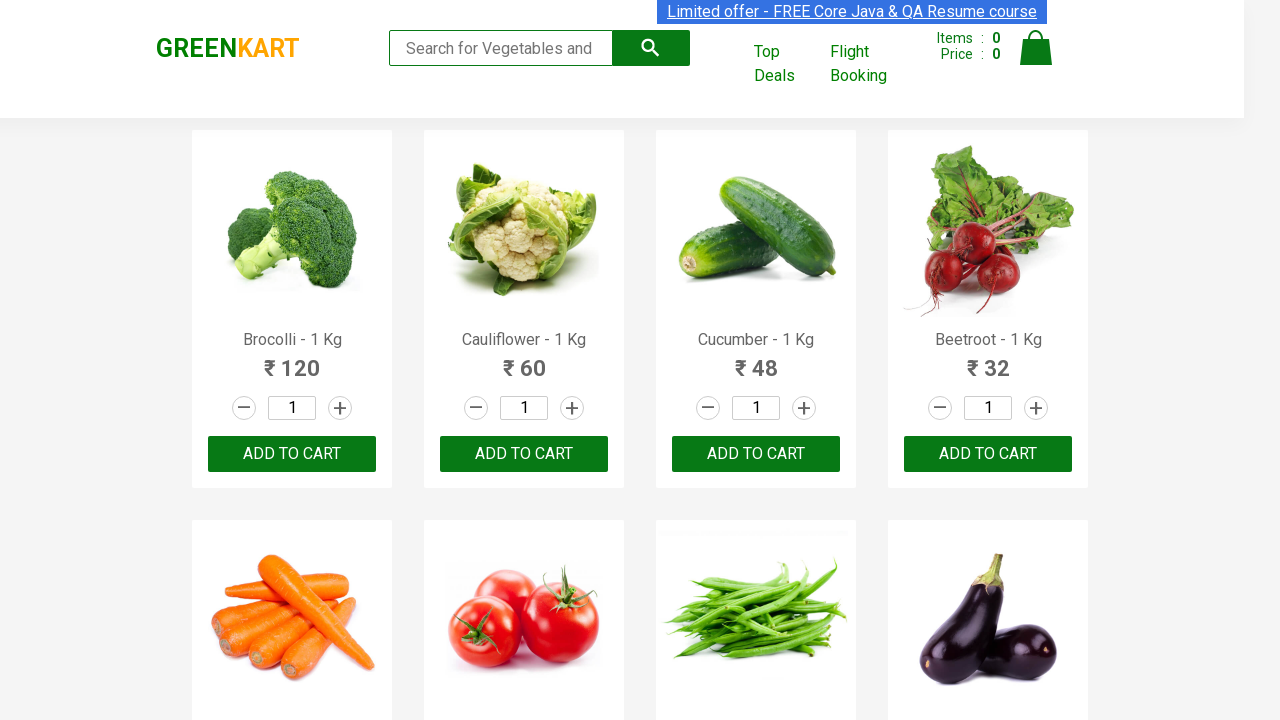

Filled search field with 'ca' on .search-keyword
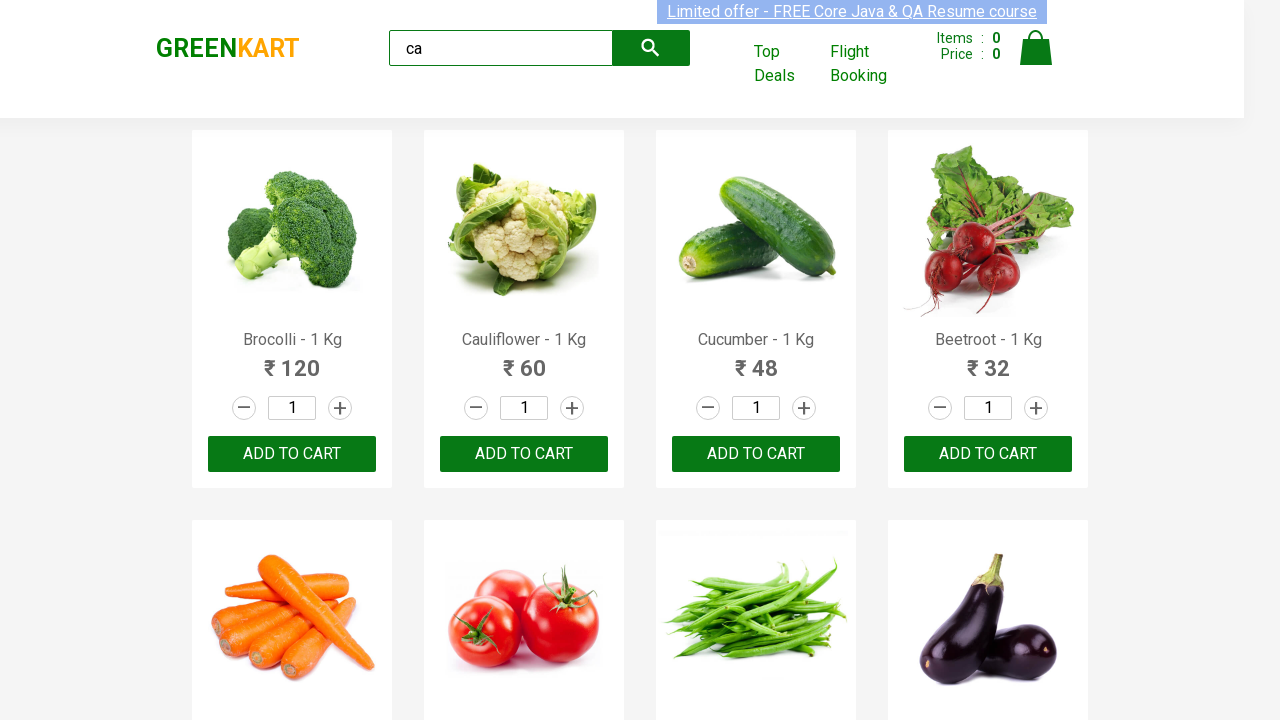

Waited 2 seconds for search results to filter
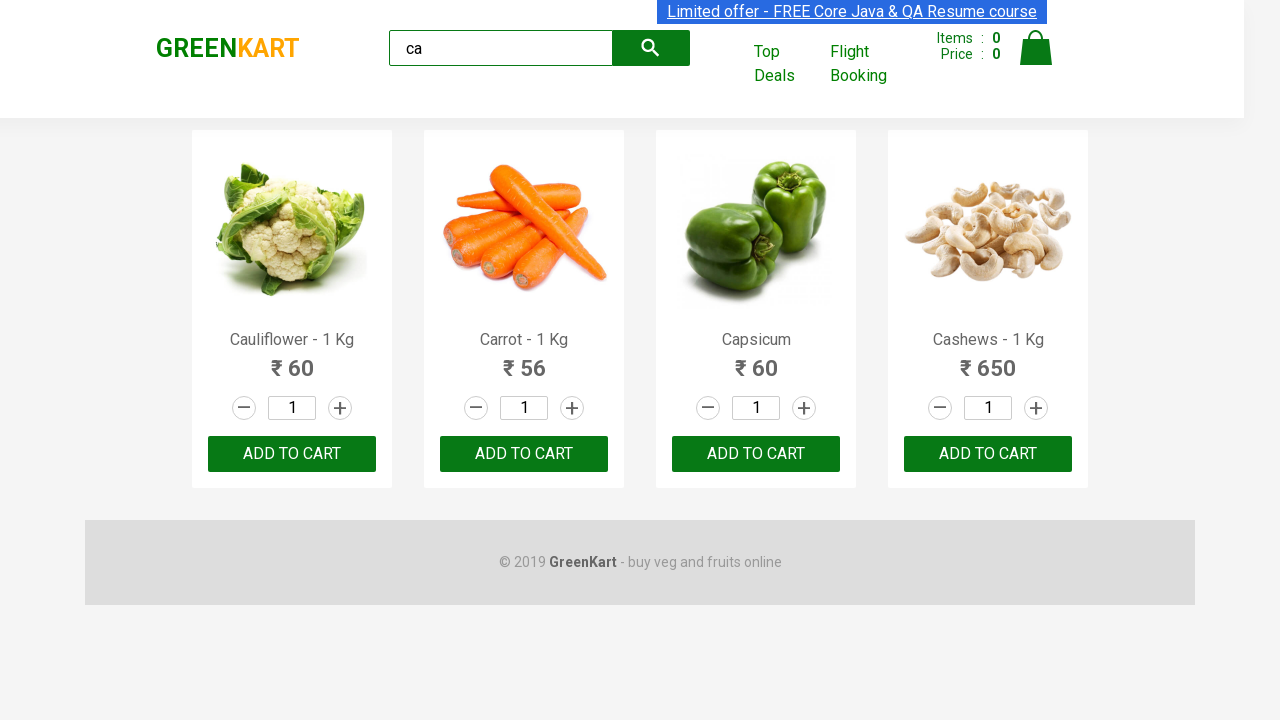

Verified 4 products are visible after searching for 'ca'
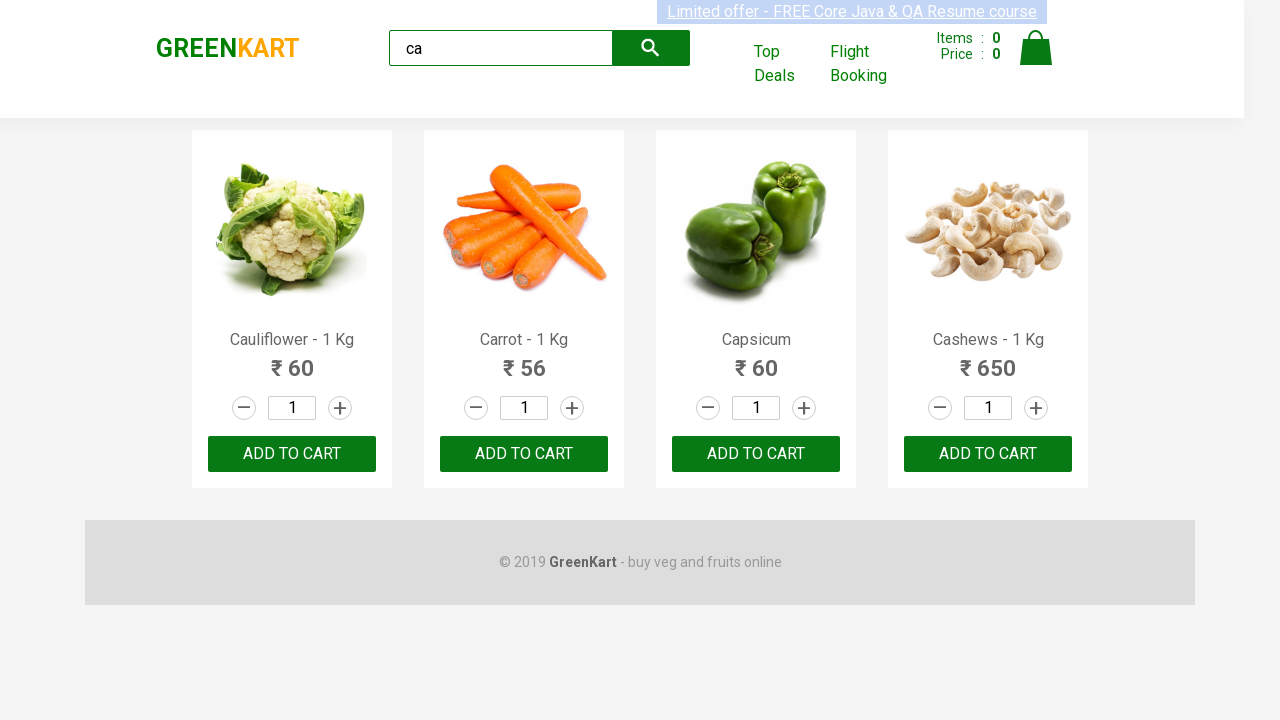

Cleared the search field on .search-keyword
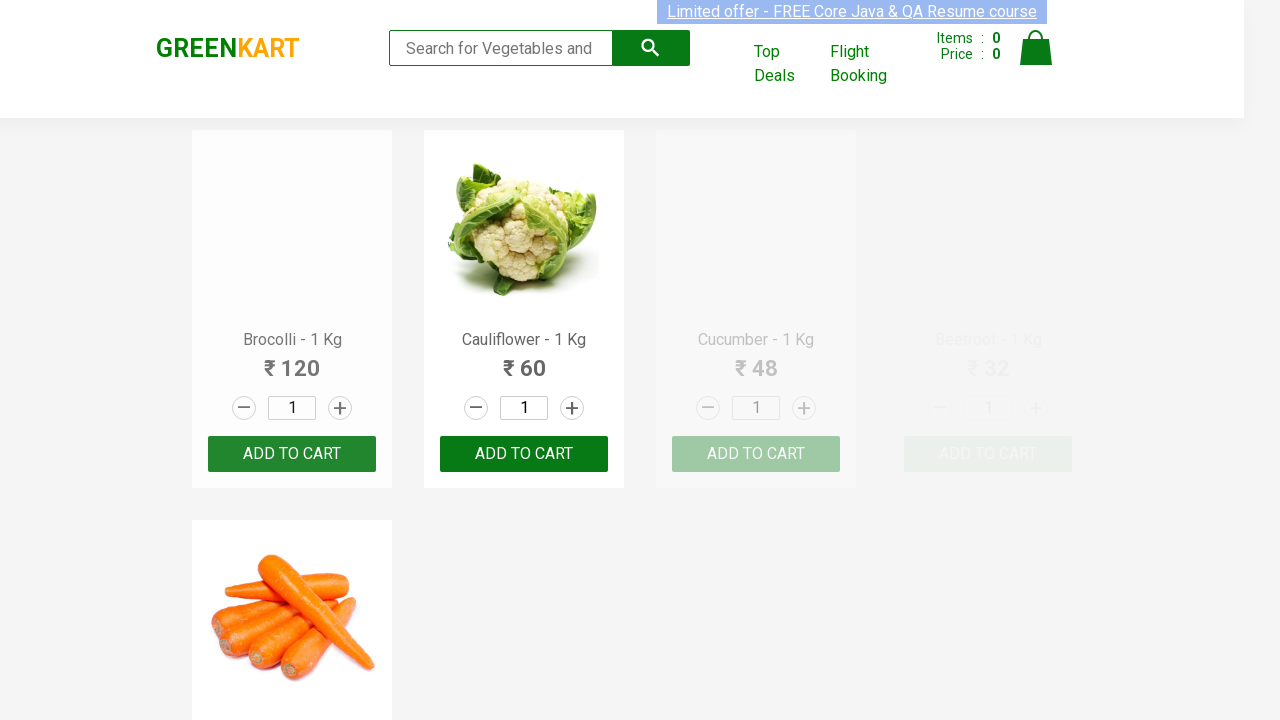

Filled search field with 'cucumber' on .search-keyword
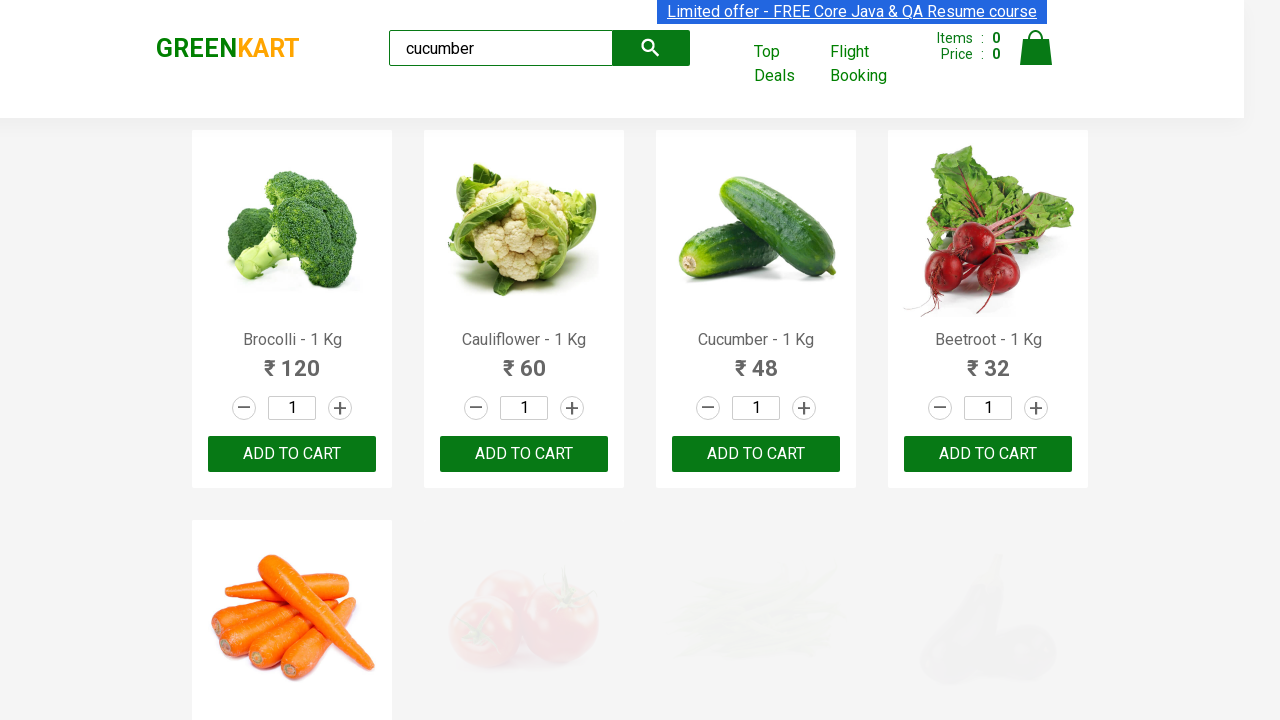

Clicked search button to search for 'cucumber' at (651, 48) on .search-button
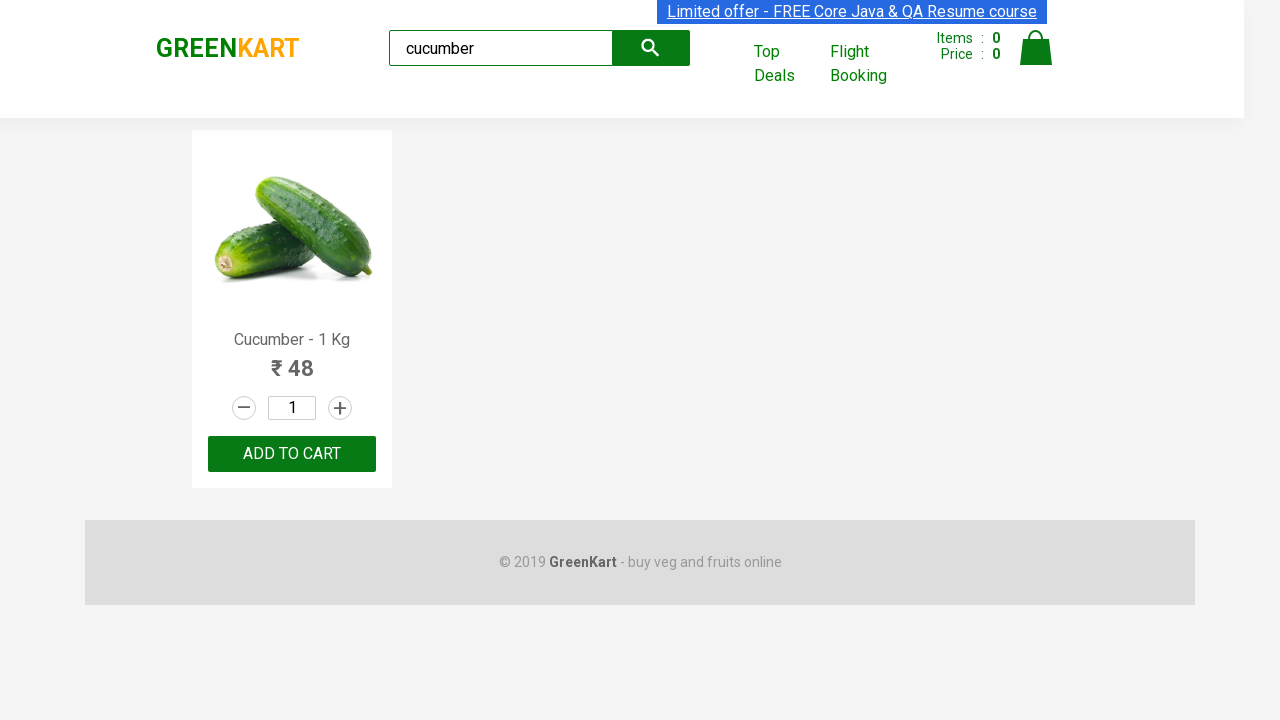

Verified 1 product is visible after searching for 'cucumber'
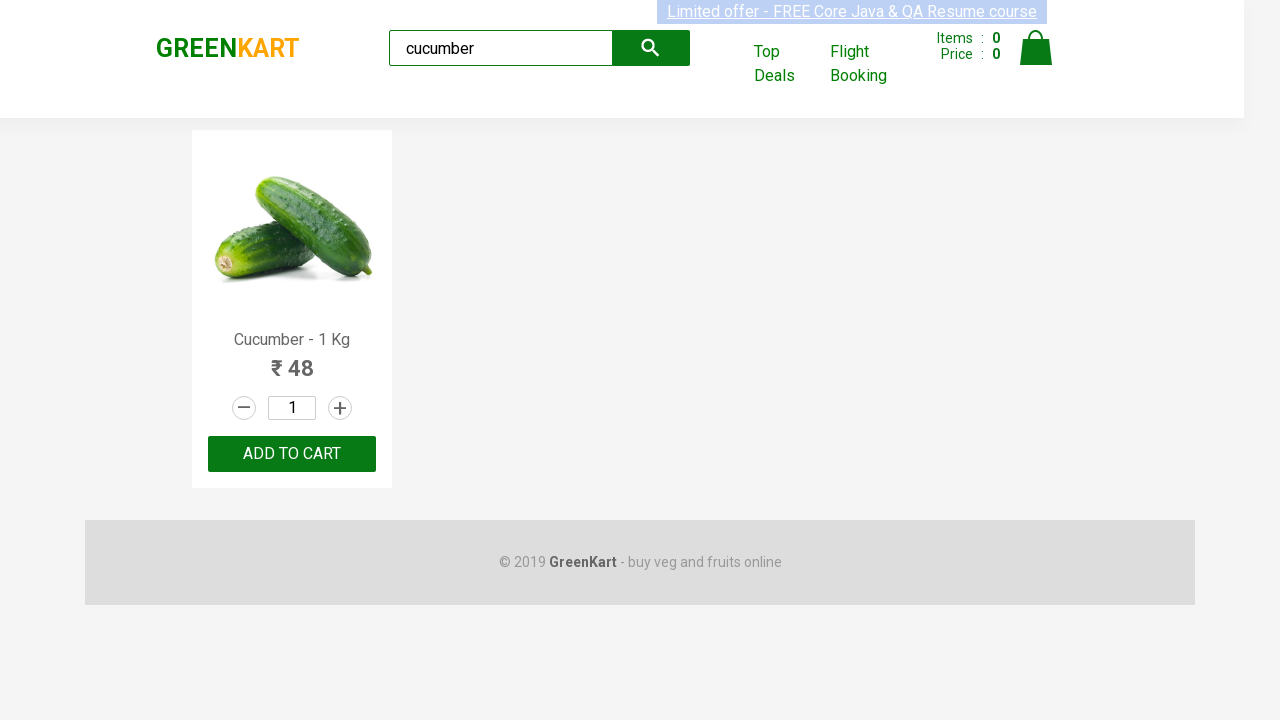

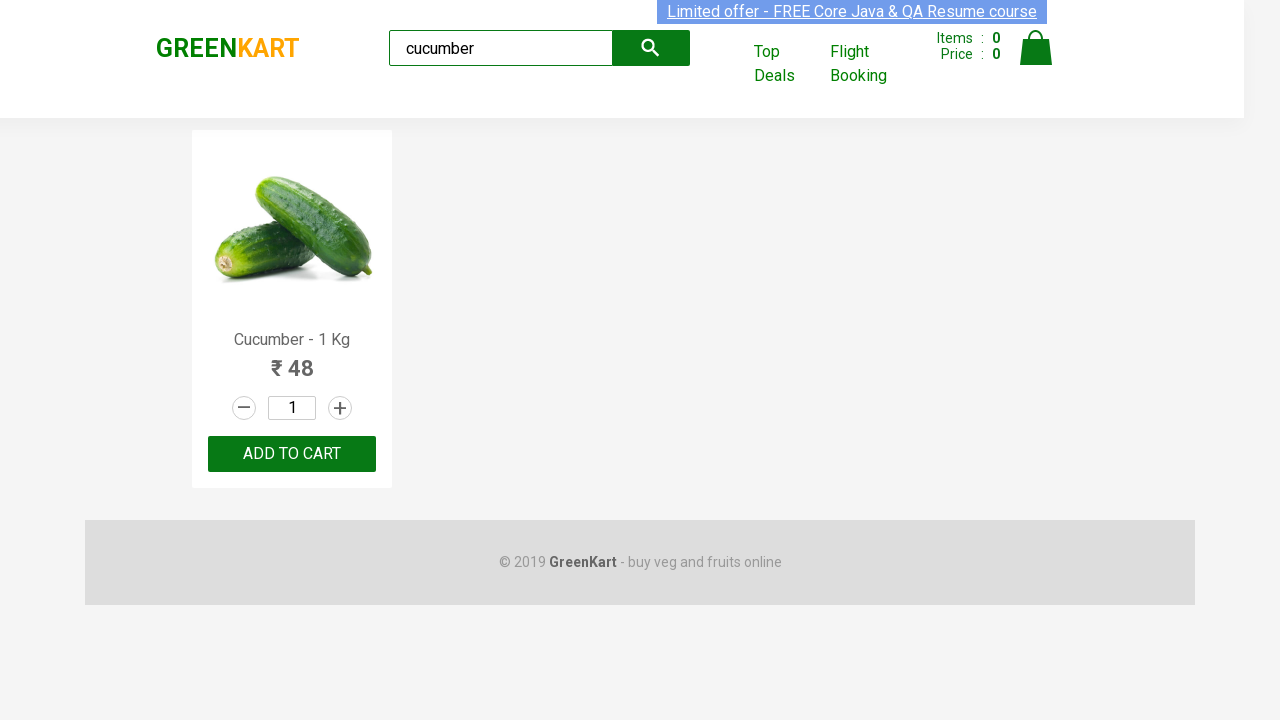